Tests file upload functionality by selecting a file and submitting the upload form on the-internet.herokuapp.com demo site

Starting URL: https://the-internet.herokuapp.com/upload

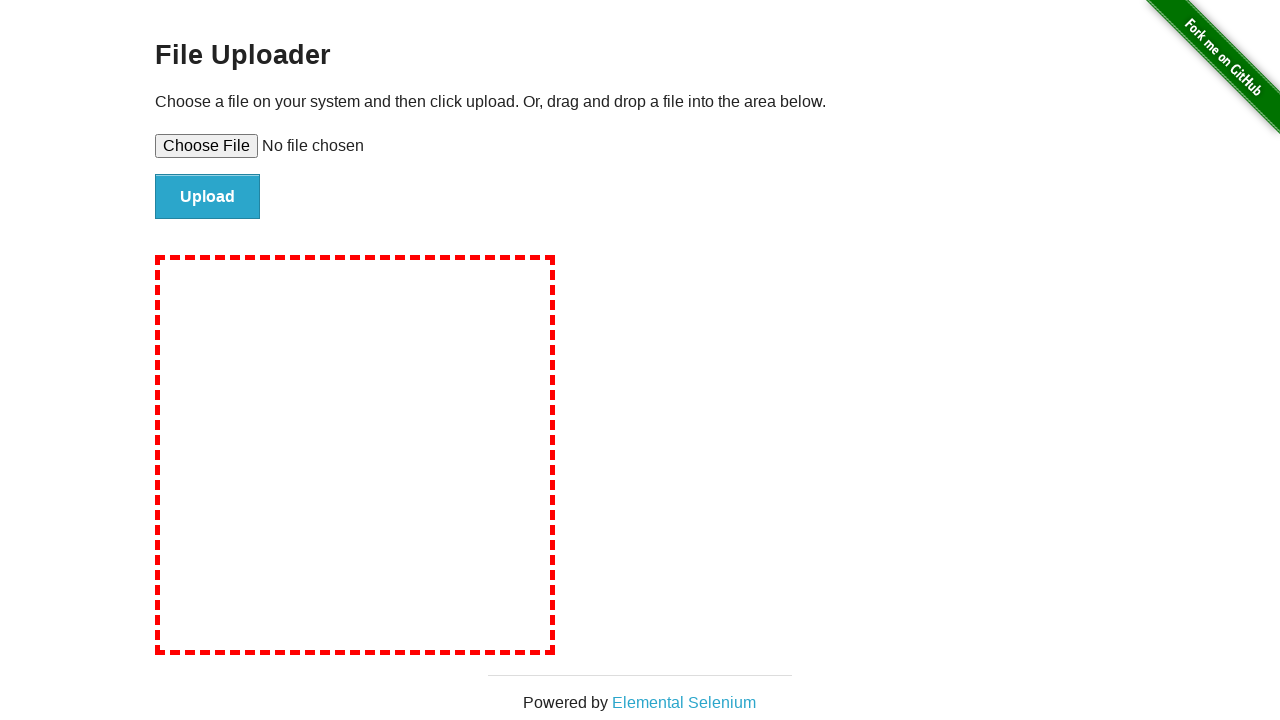

Created temporary test file for upload
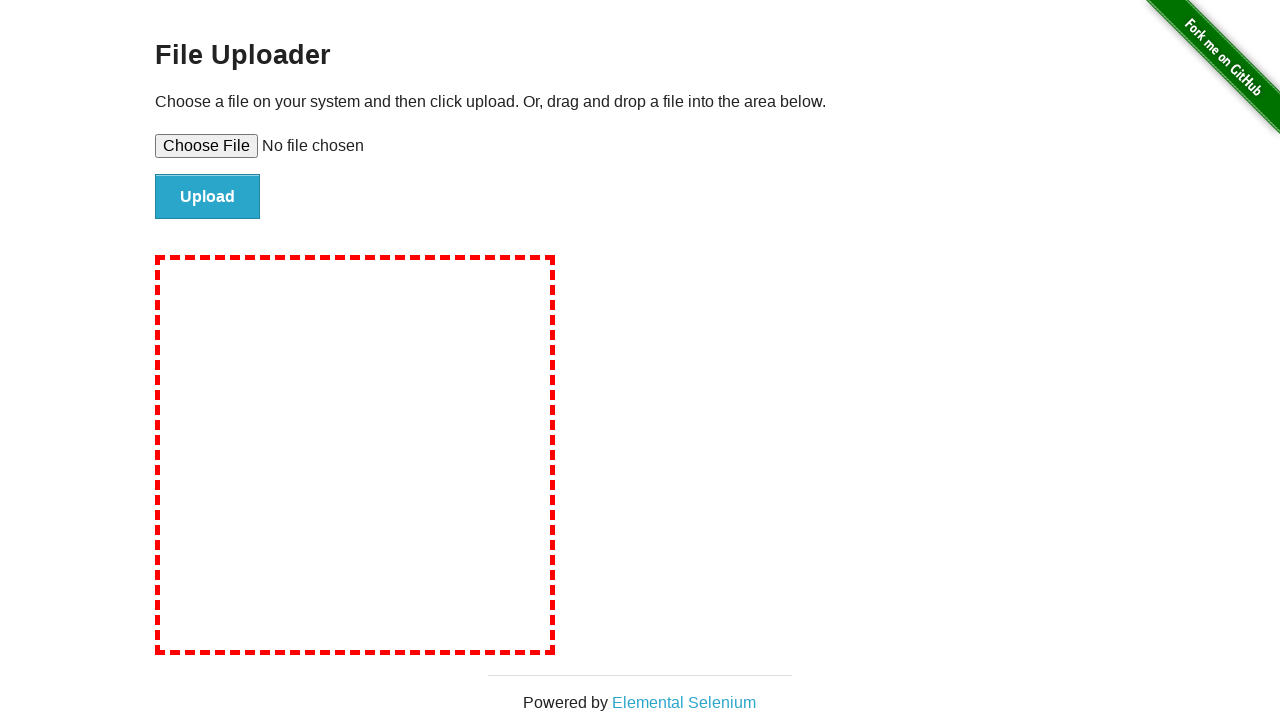

Selected test file for upload using file input element
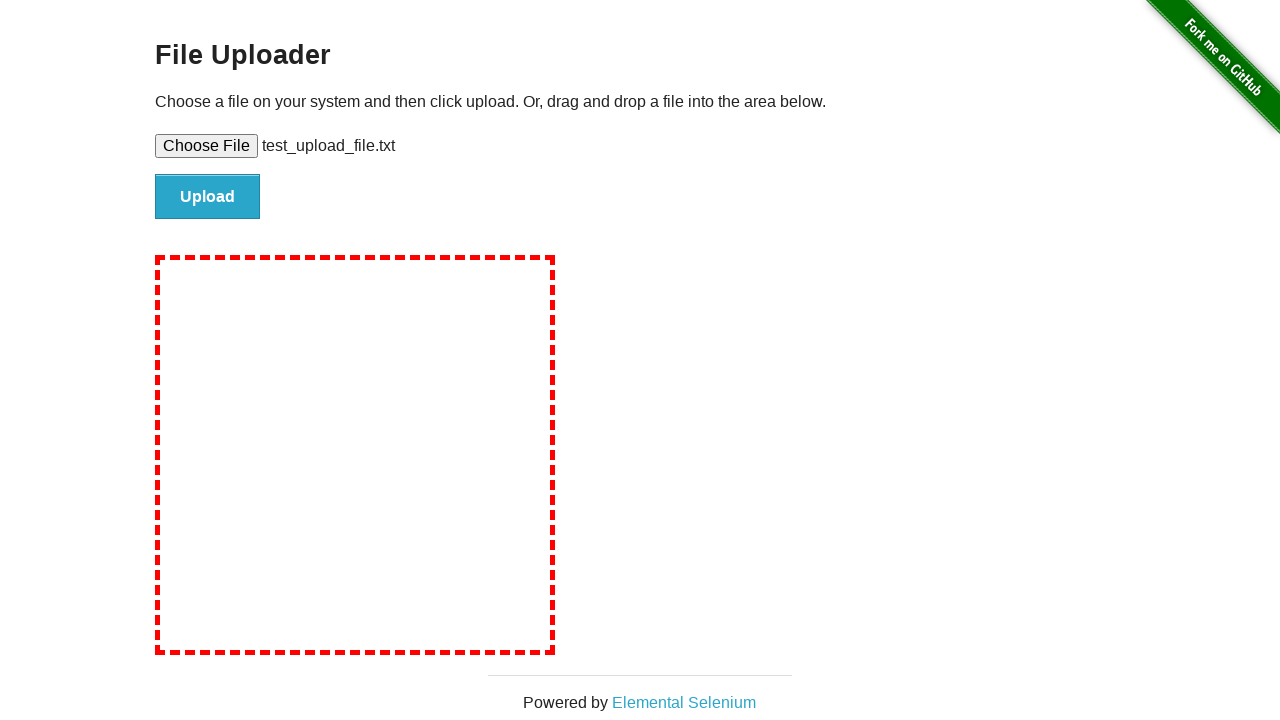

Clicked upload button to submit the file at (208, 197) on #file-submit
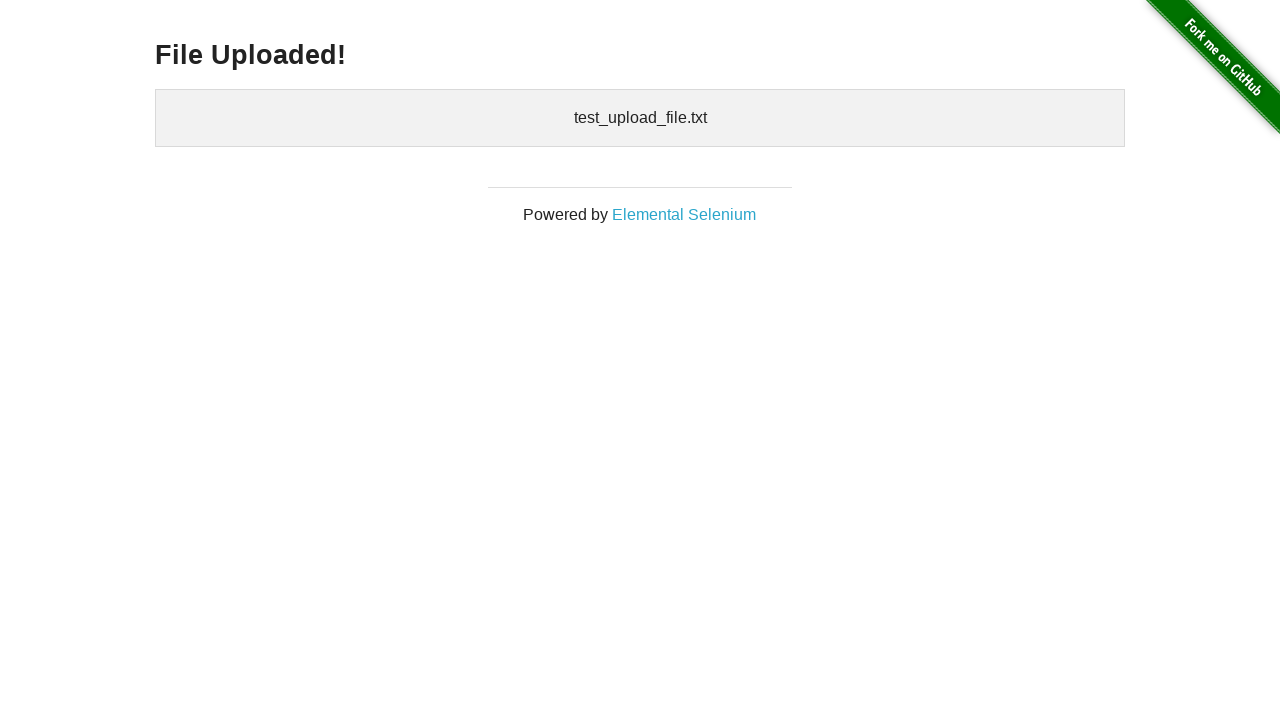

Upload completed and confirmation element appeared
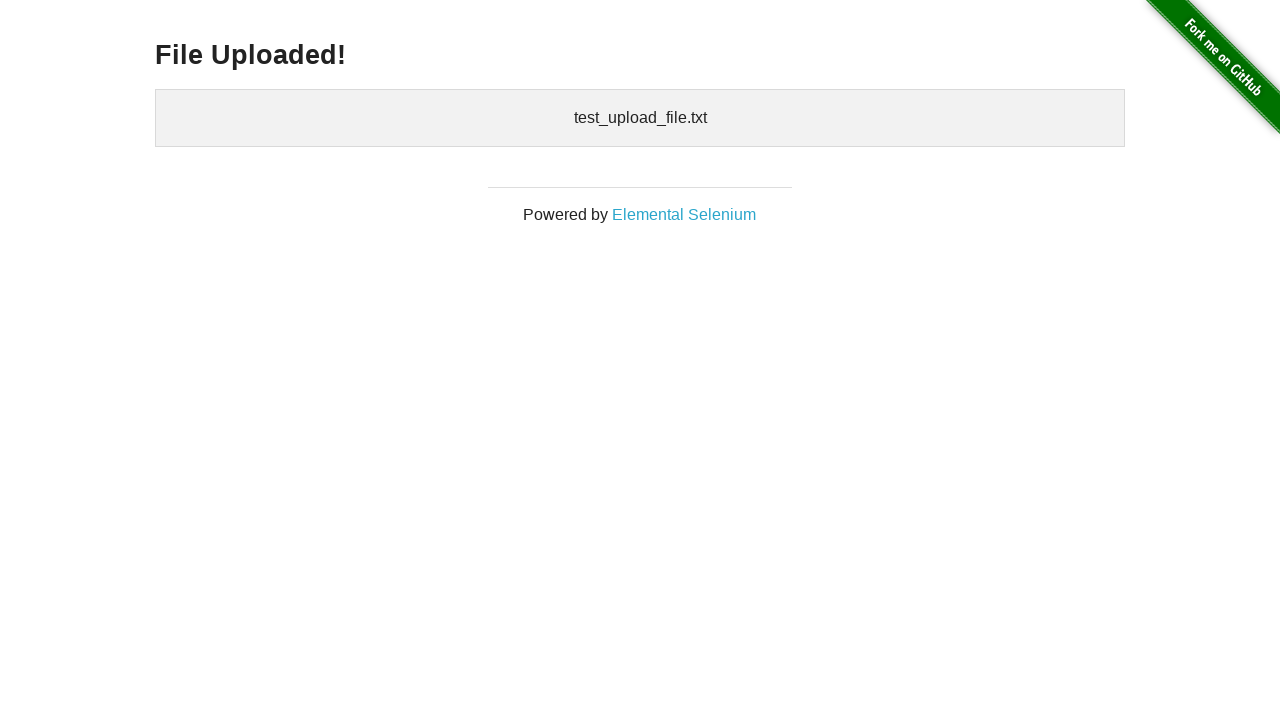

Navigated to download page
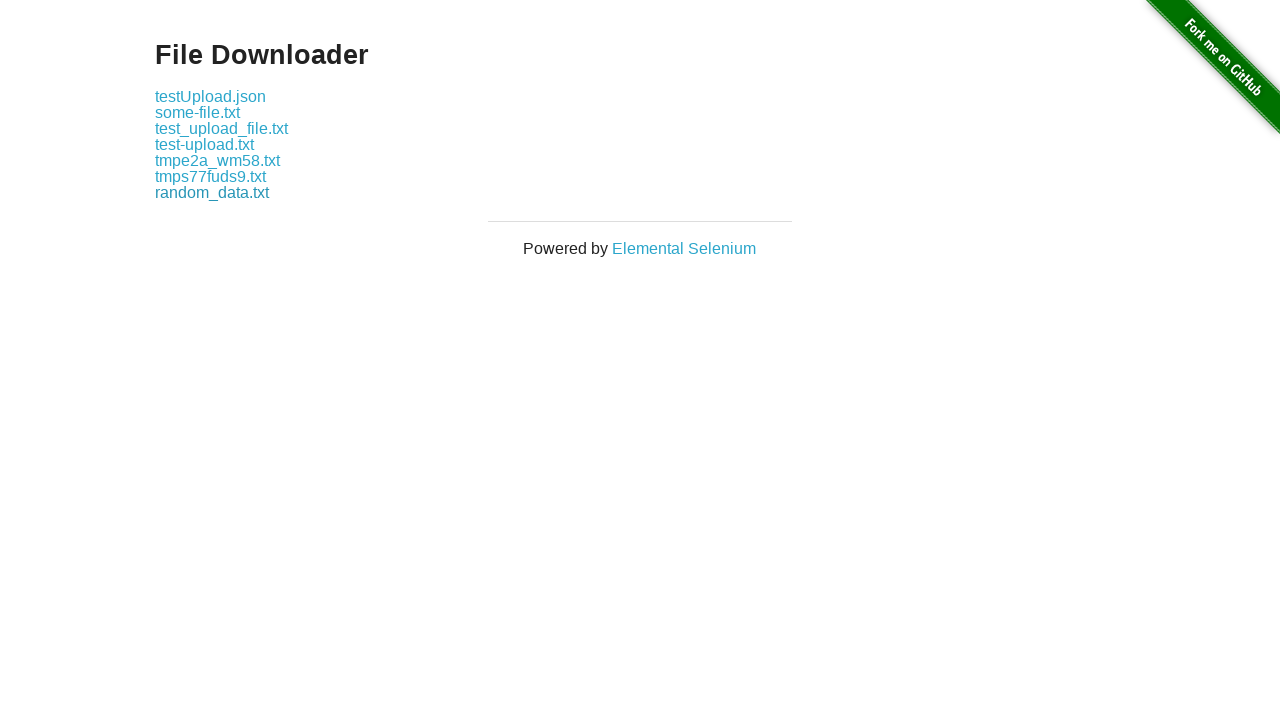

Download links loaded on the page
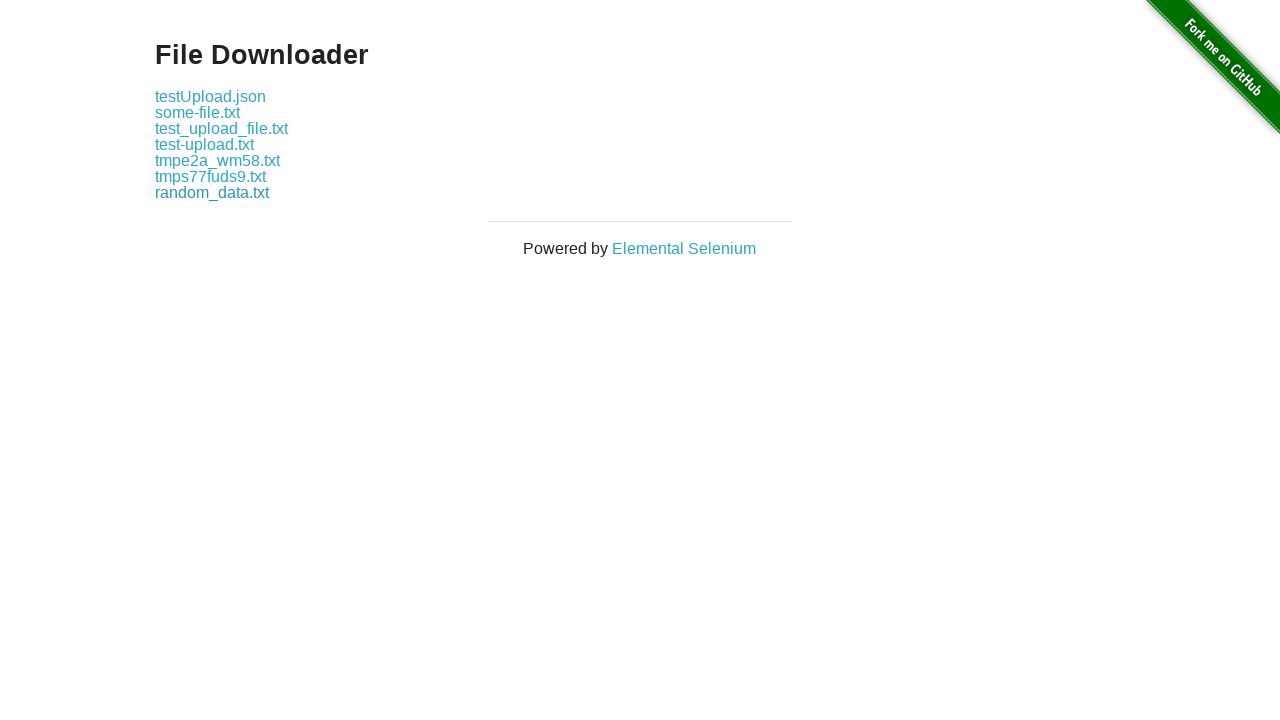

Cleaned up temporary test file
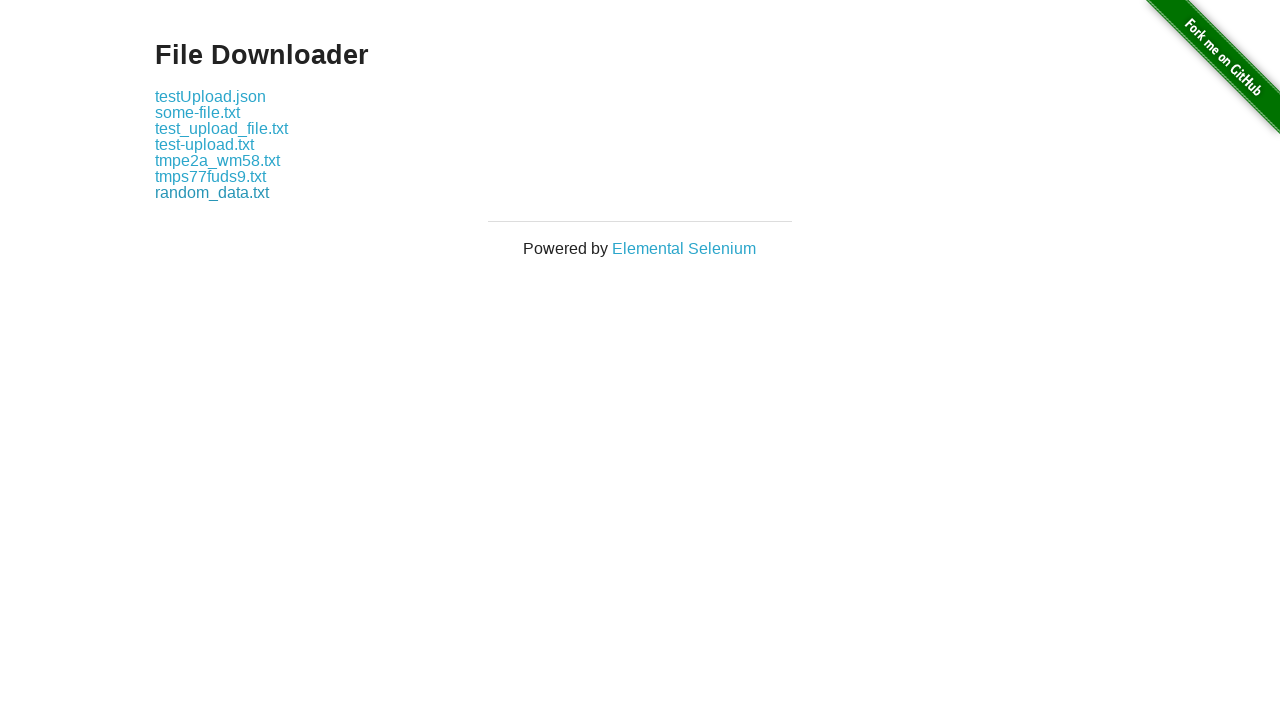

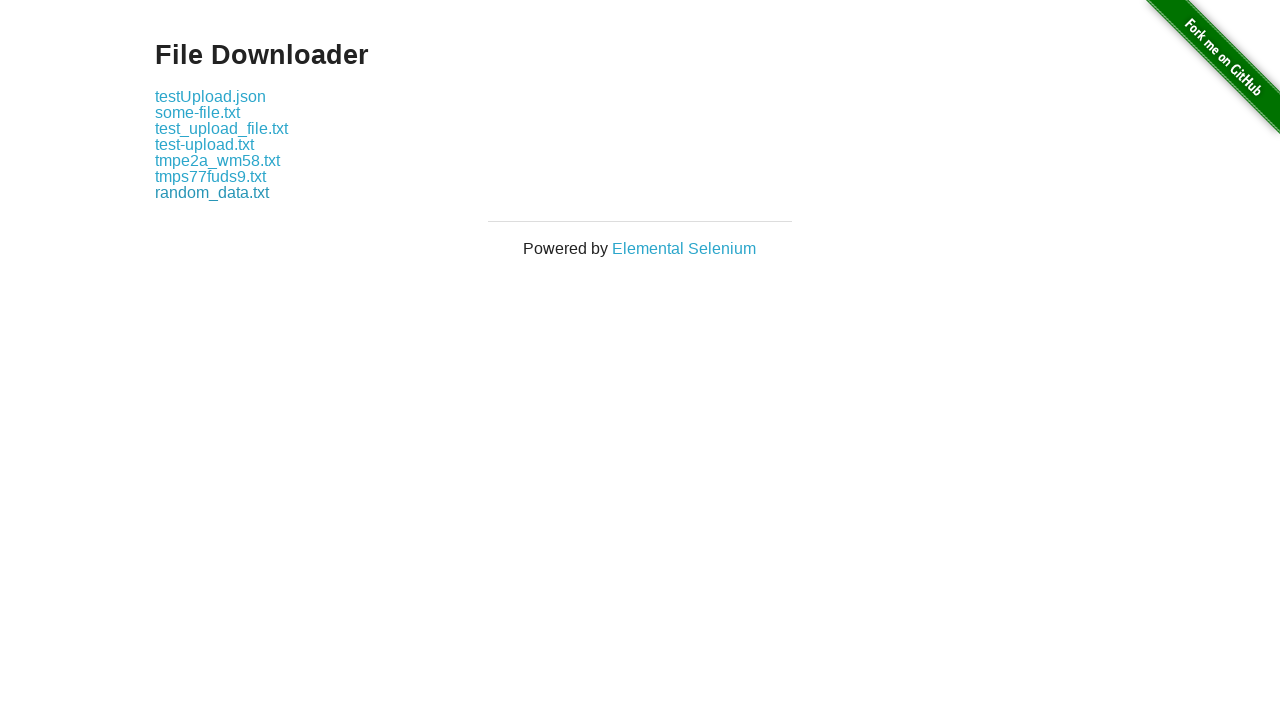